Navigates to Pro Kabaddi standings page and verifies that team statistics (matches played, won, lost, drawn) are displayed for Bengaluru Bulls

Starting URL: https://www.prokabaddi.com/standings

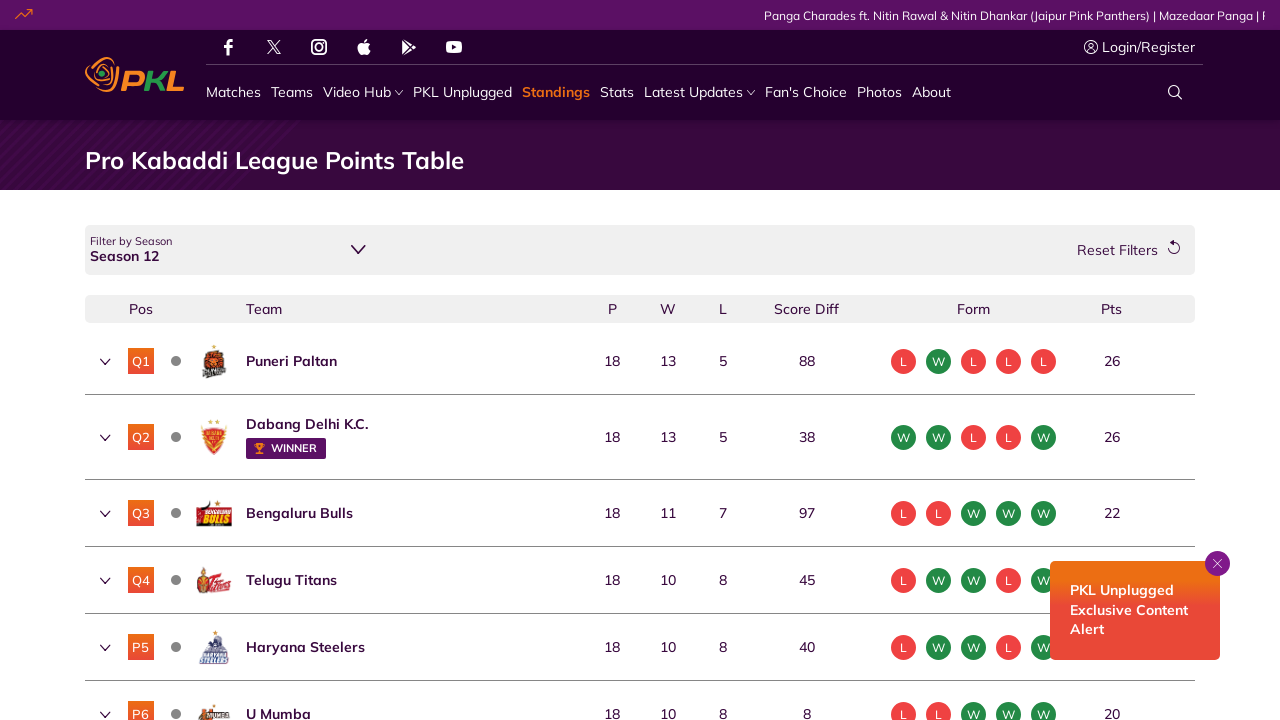

Waited for Bengaluru Bulls team name to load on standings page
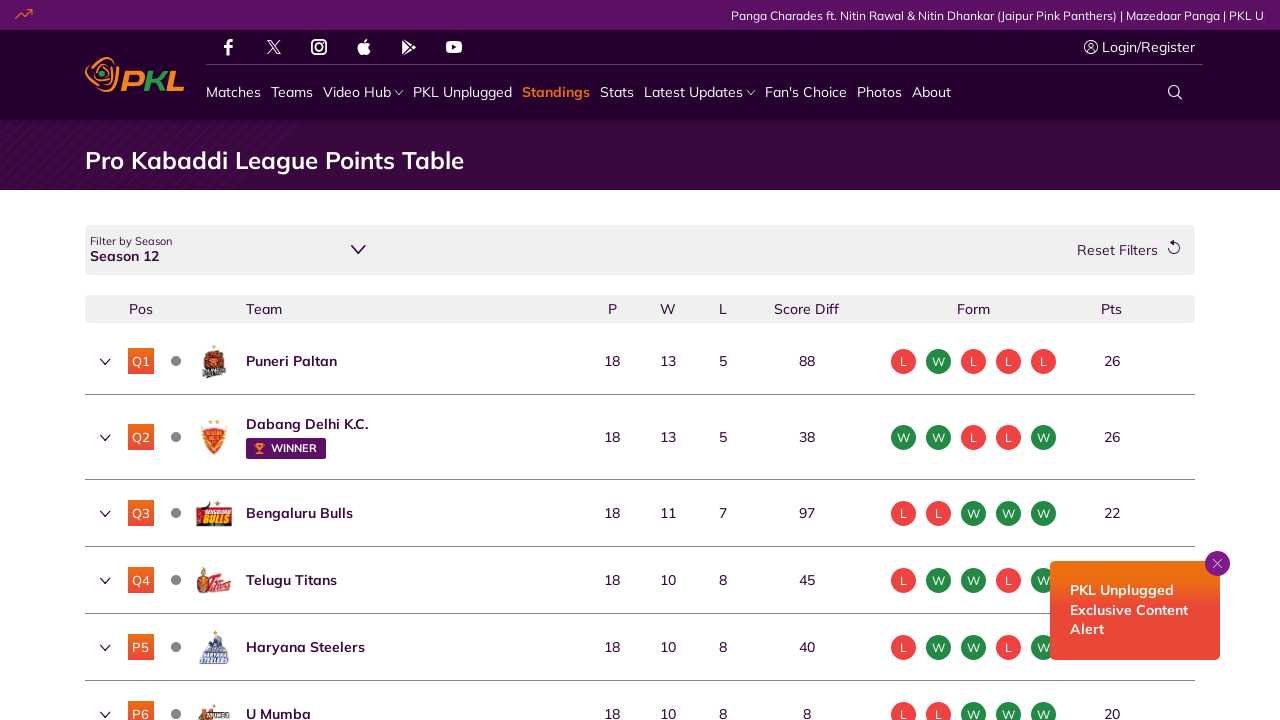

Verified matches played statistic is displayed for Bengaluru Bulls
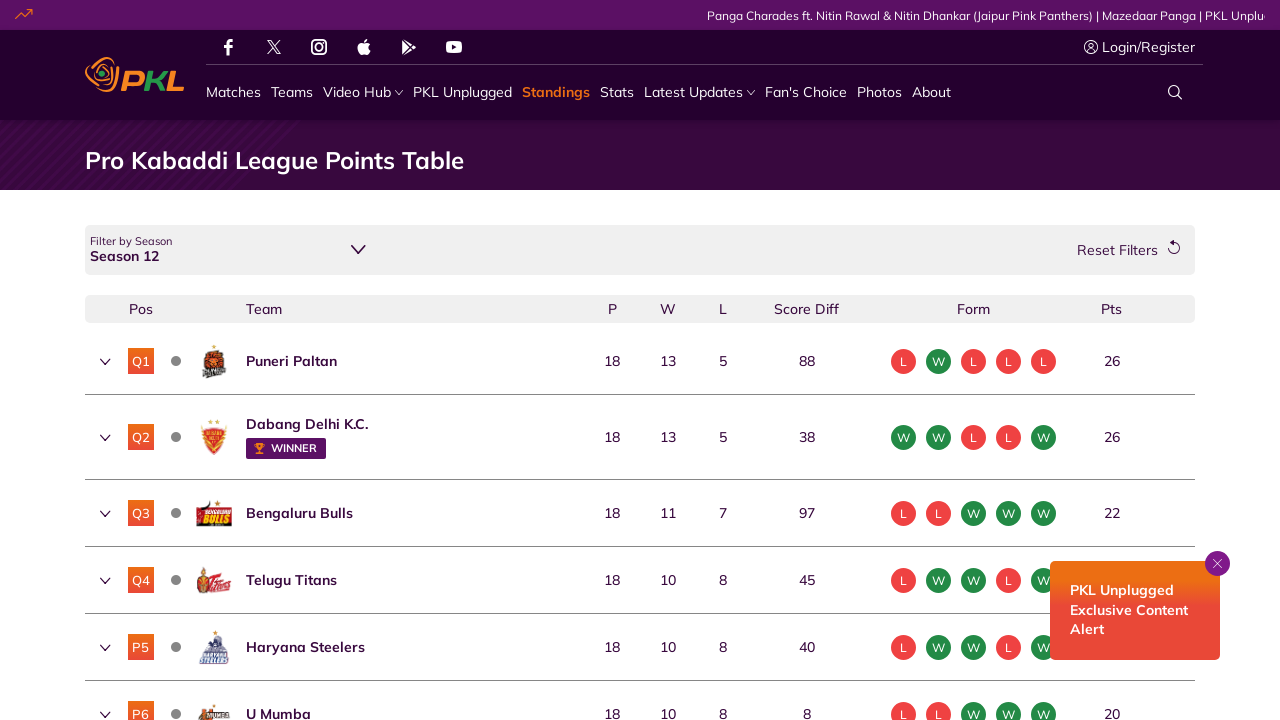

Verified matches won statistic is displayed for Bengaluru Bulls
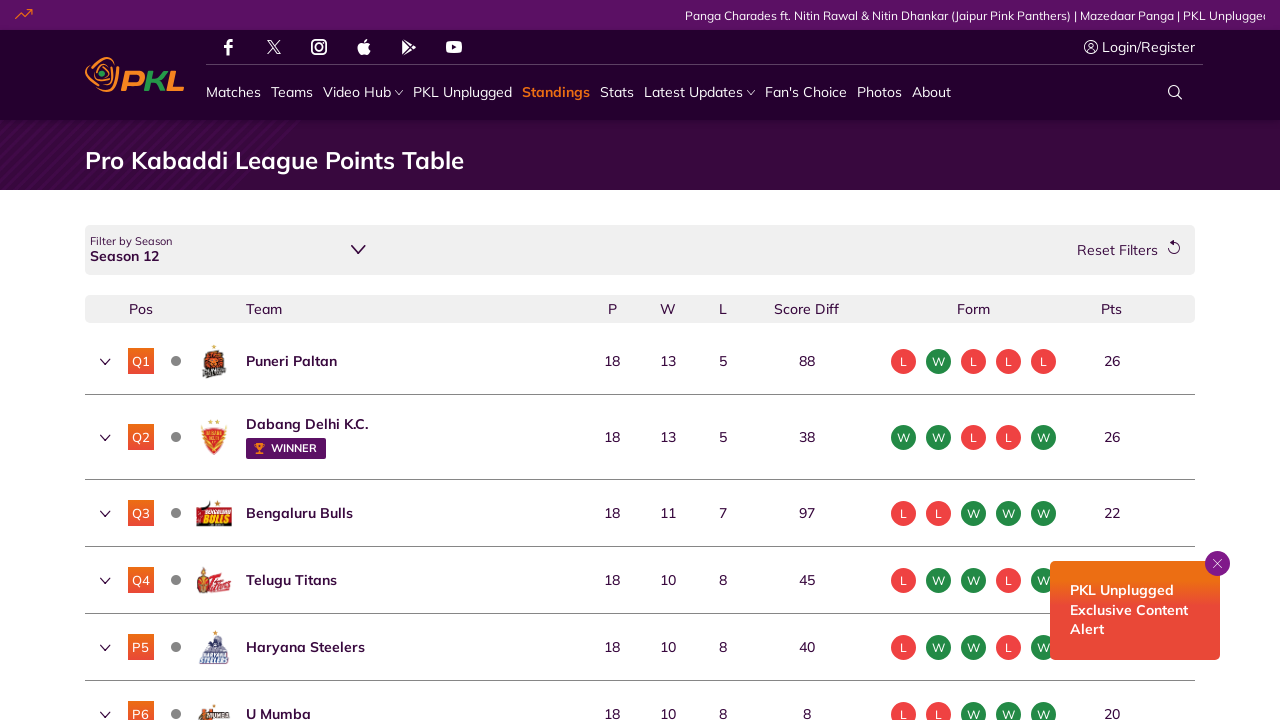

Verified matches lost statistic is displayed for Bengaluru Bulls
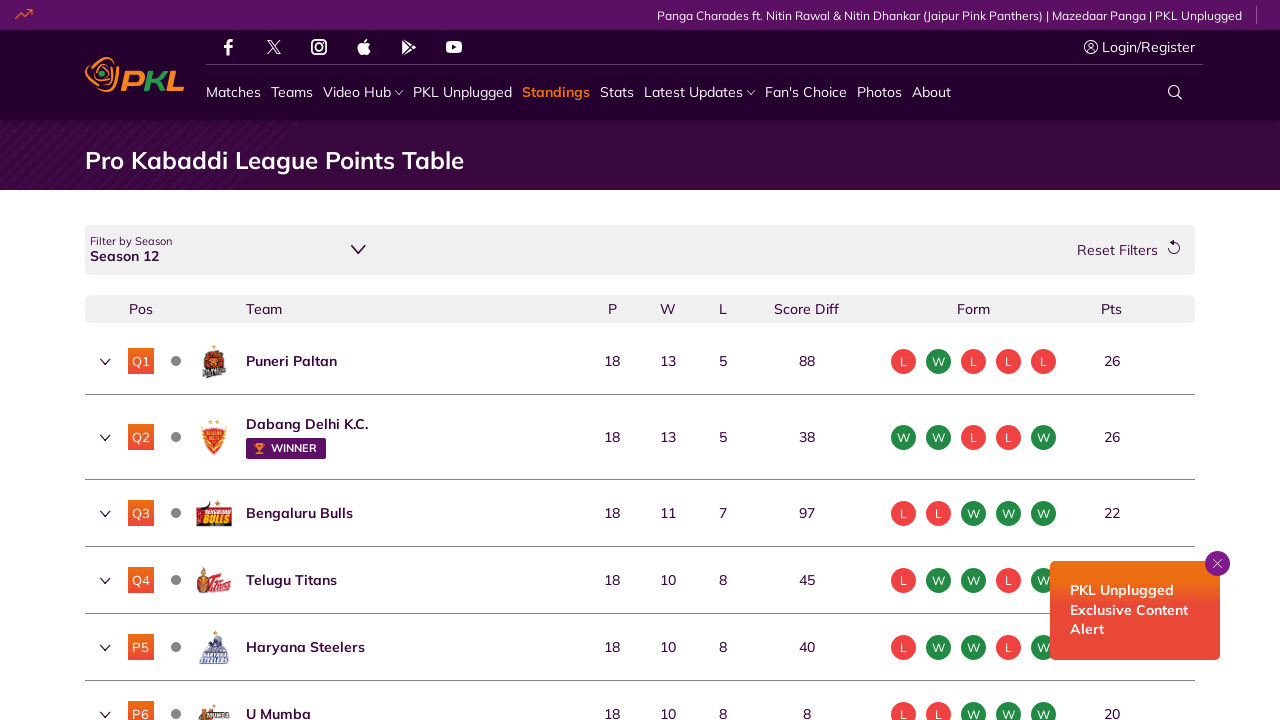

Verified matches drawn statistic is displayed for Bengaluru Bulls
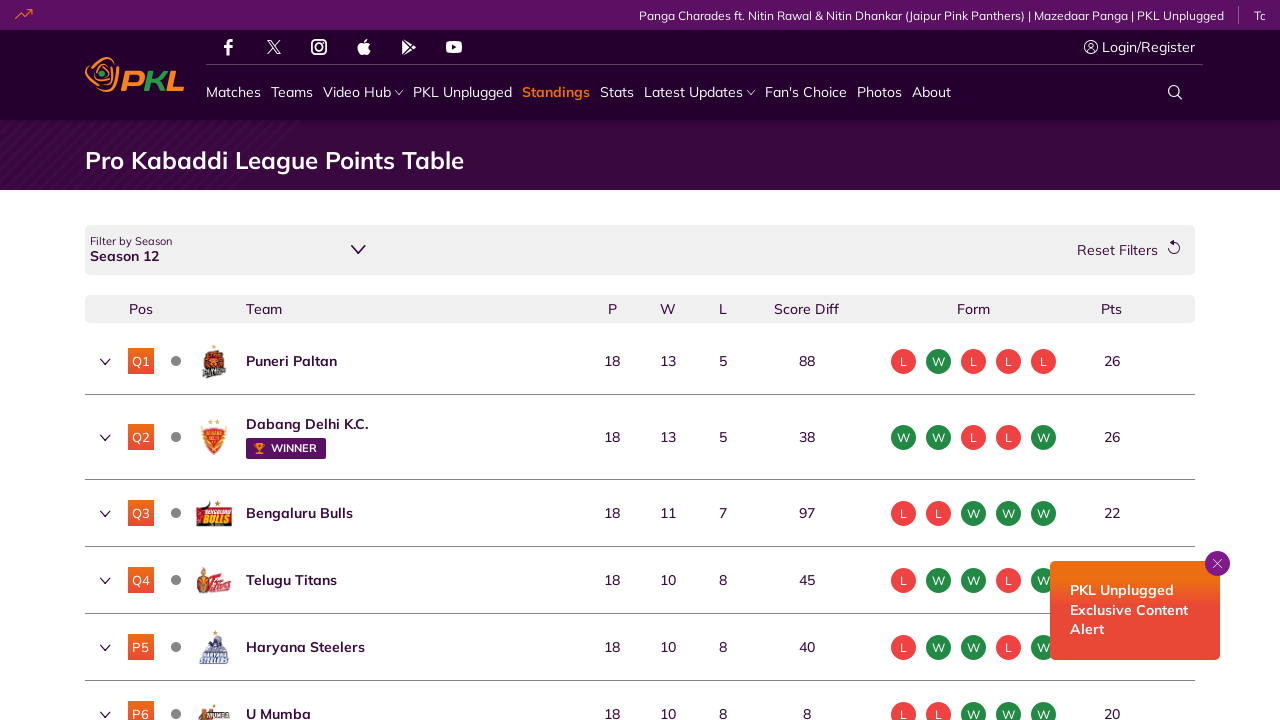

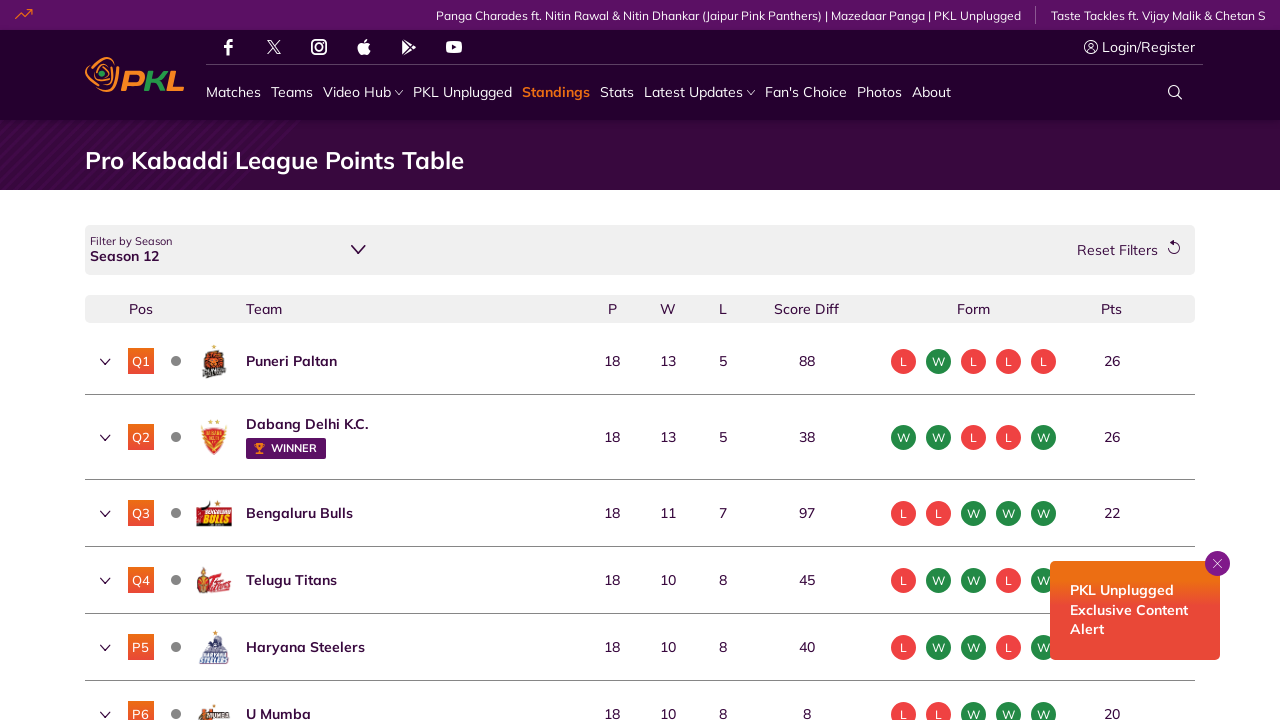